Tests the complete flight booking flow on BlazeDemo by selecting departure and destination cities, choosing a flight, filling in passenger and payment details, and verifying the purchase confirmation.

Starting URL: https://blazedemo.com/

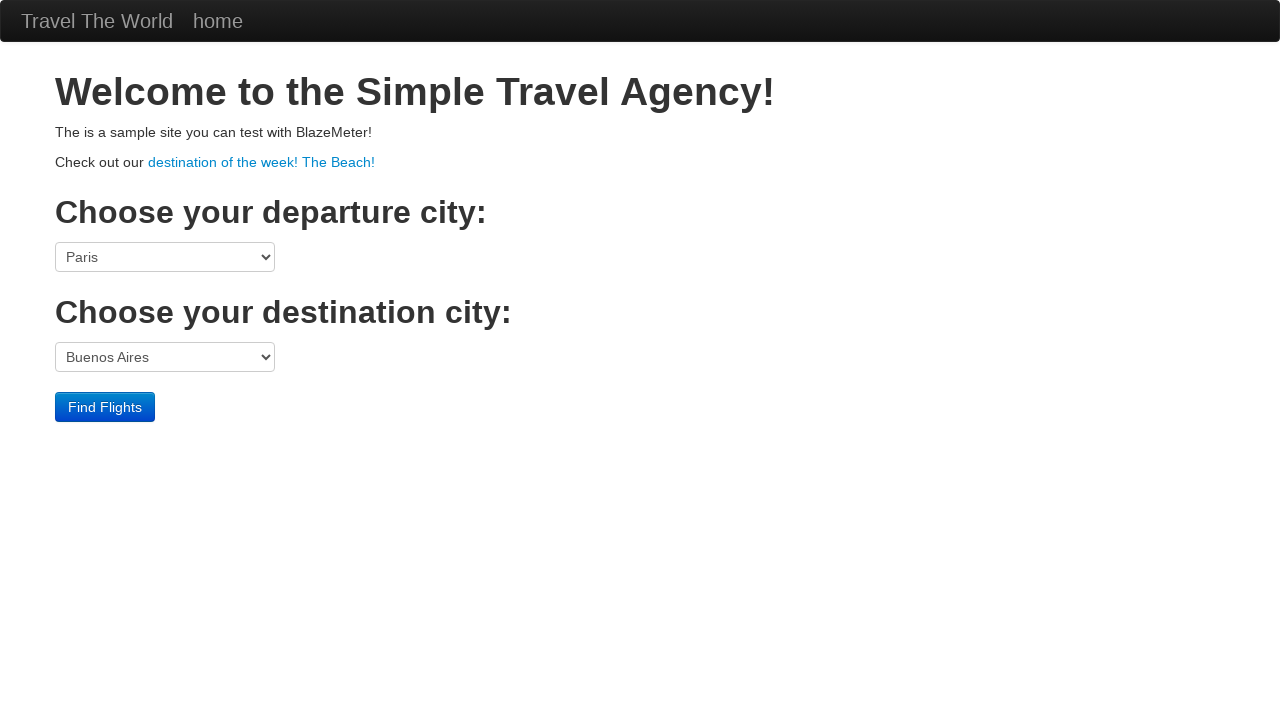

Selected Portland as departure city on select[name='fromPort']
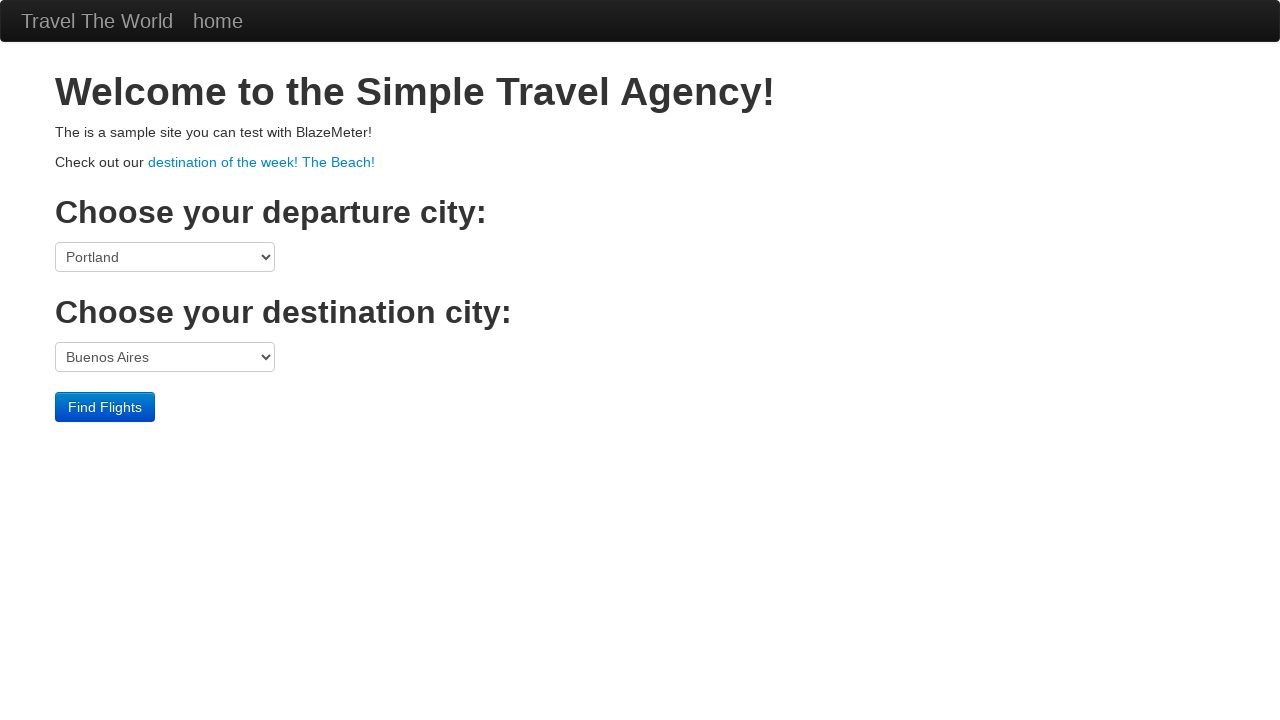

Selected Berlin as destination city on select[name='toPort']
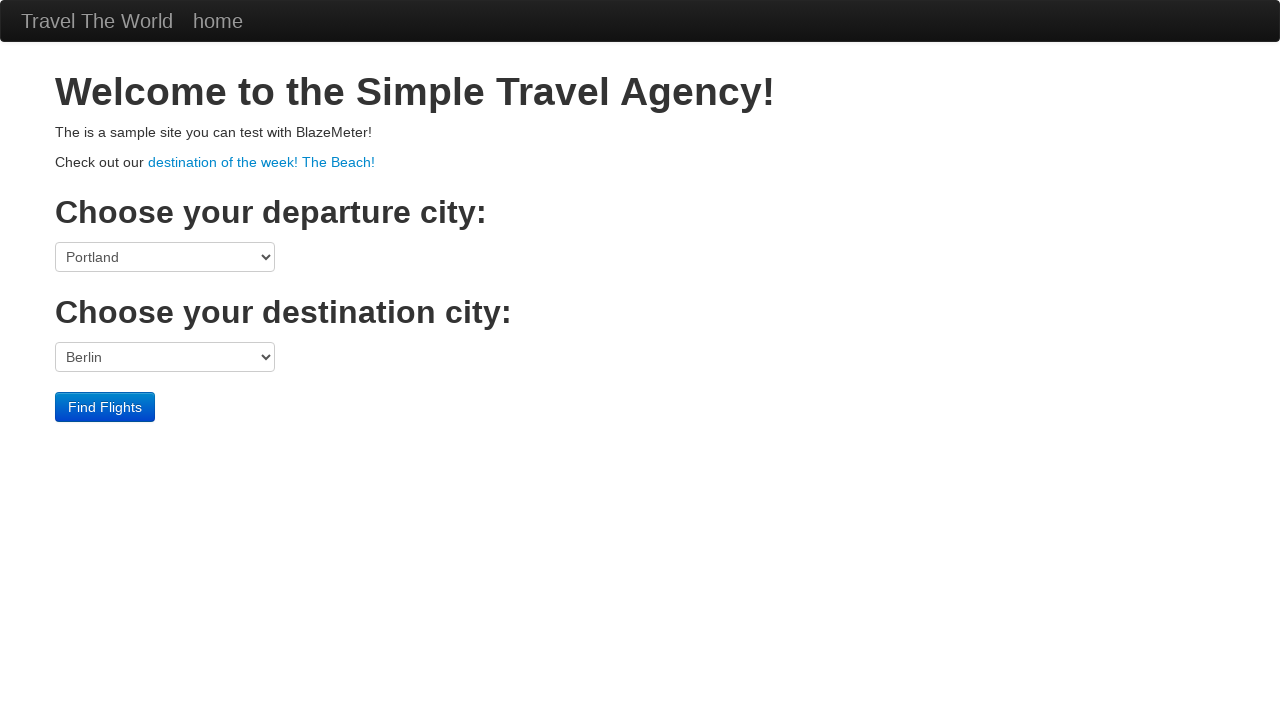

Clicked Find Flights button at (105, 407) on .btn-primary
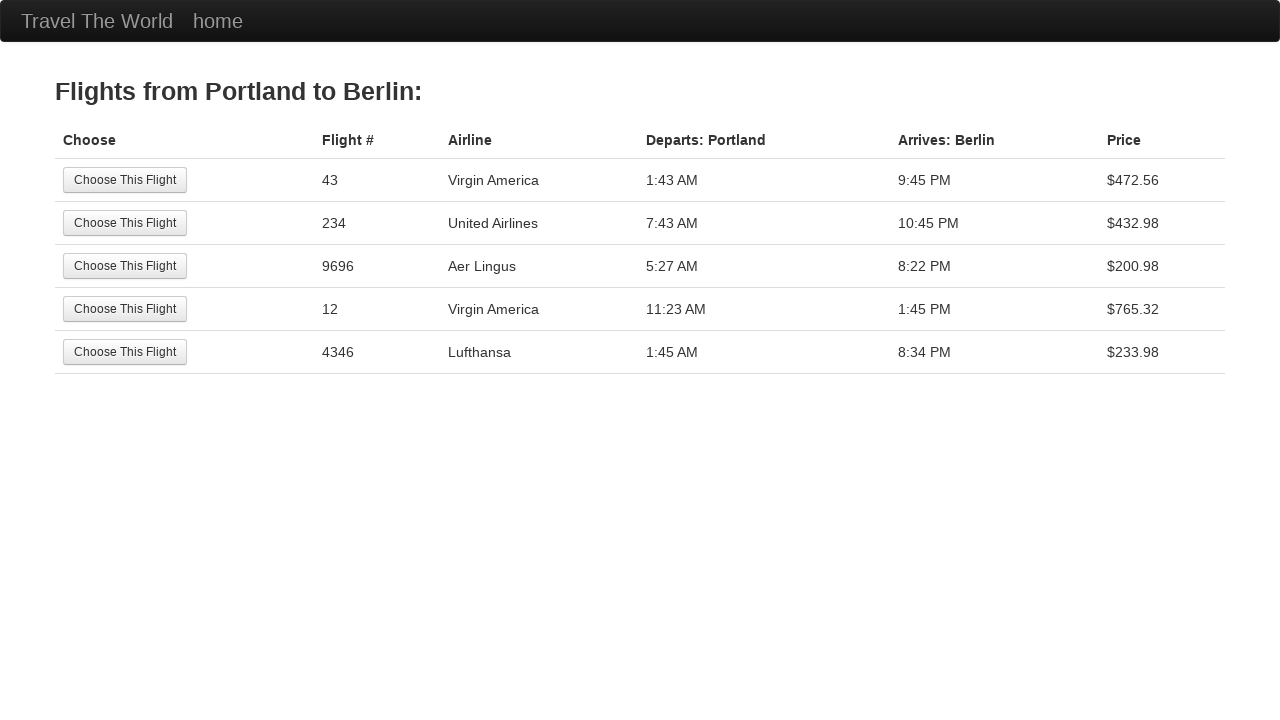

Waited for flights page to load
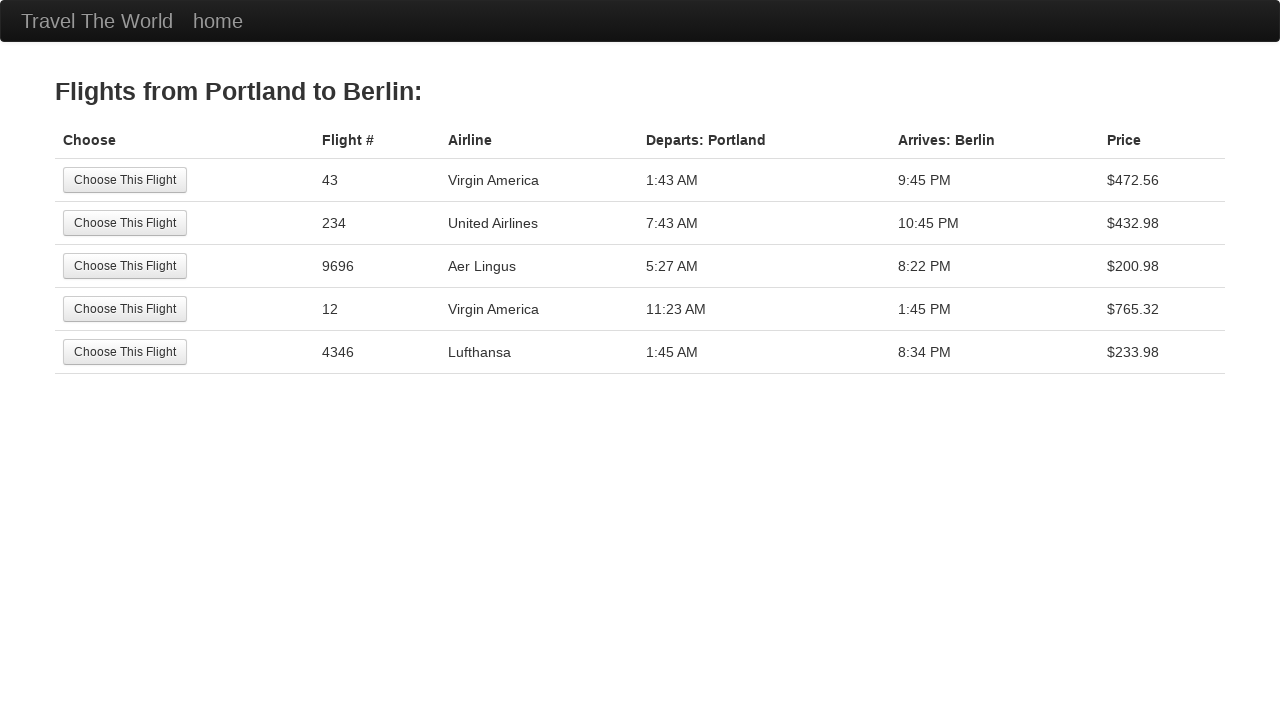

Selected first available flight at (125, 266) on tr:nth-child(3) .btn
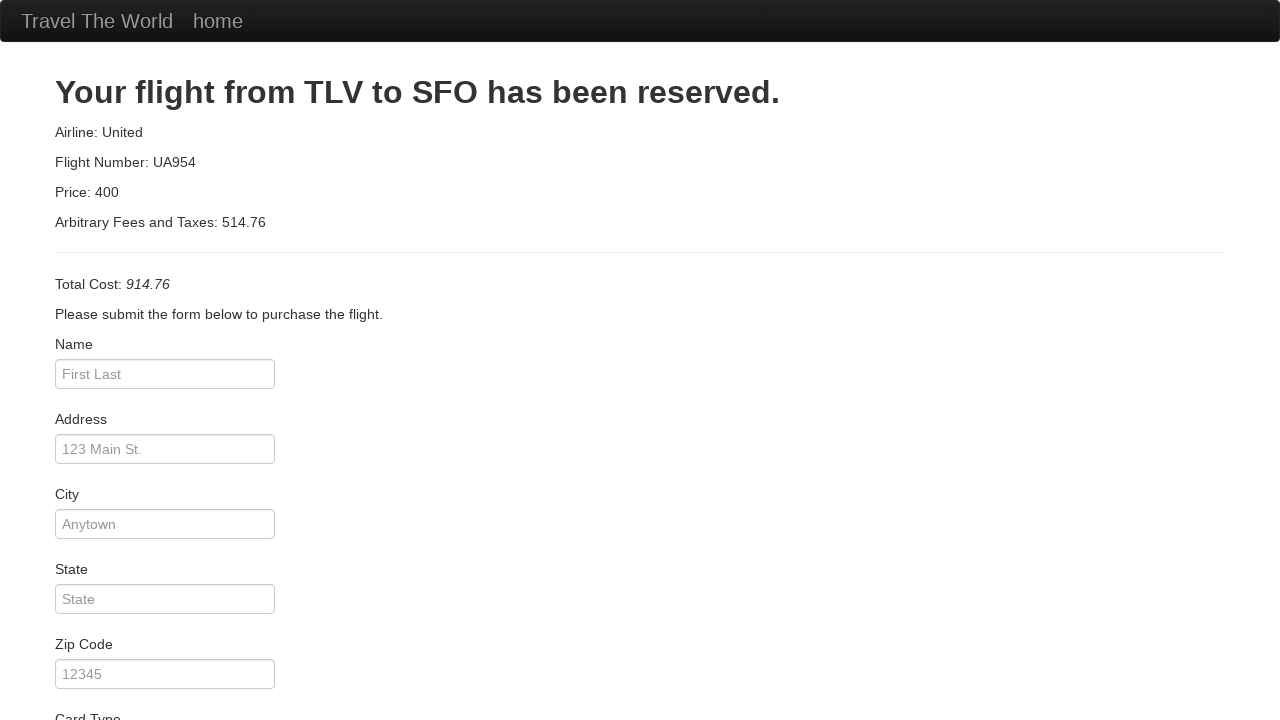

Filled passenger name as André on #inputName
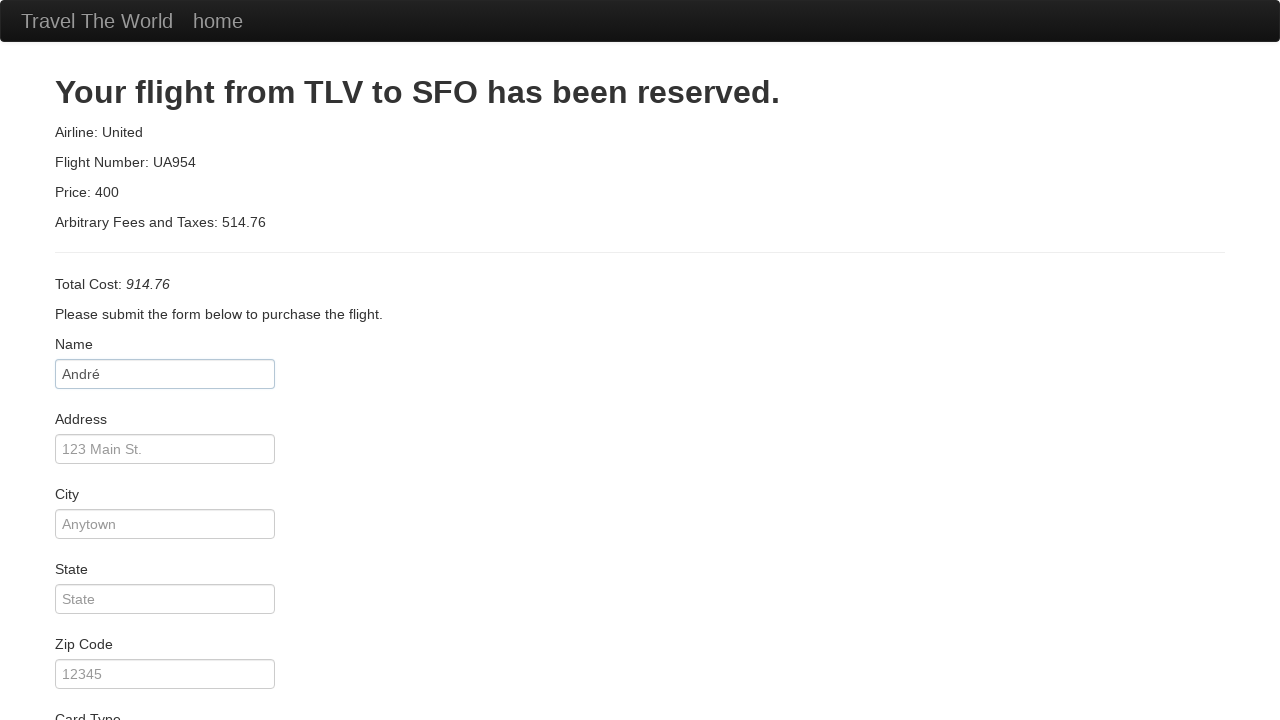

Filled address as 123 Aveiro on #address
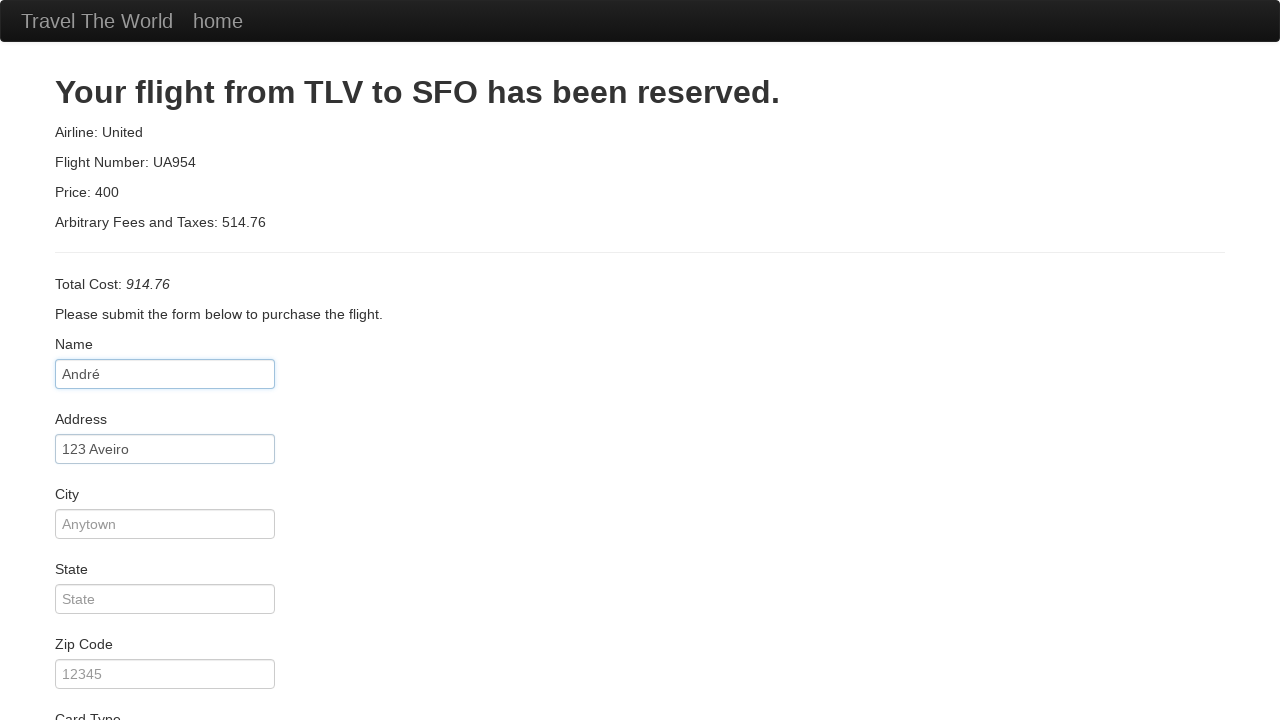

Filled city as Aveiro on #city
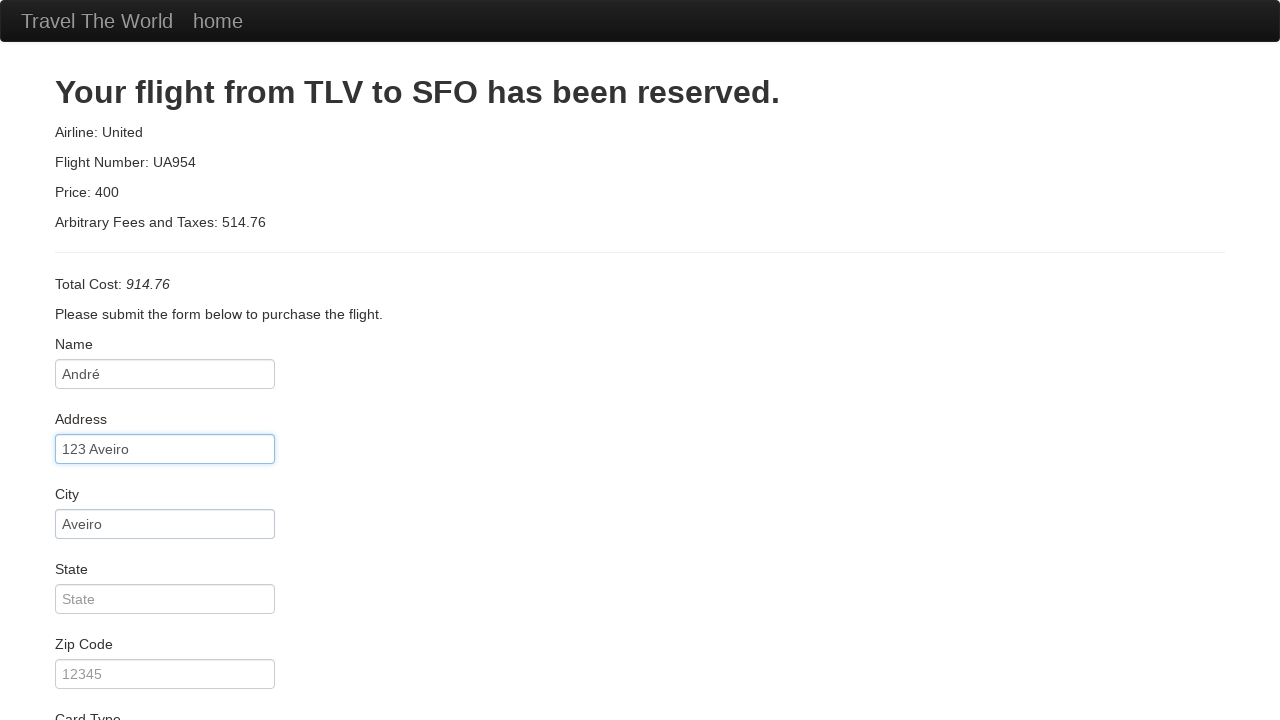

Filled state as Portugal on #state
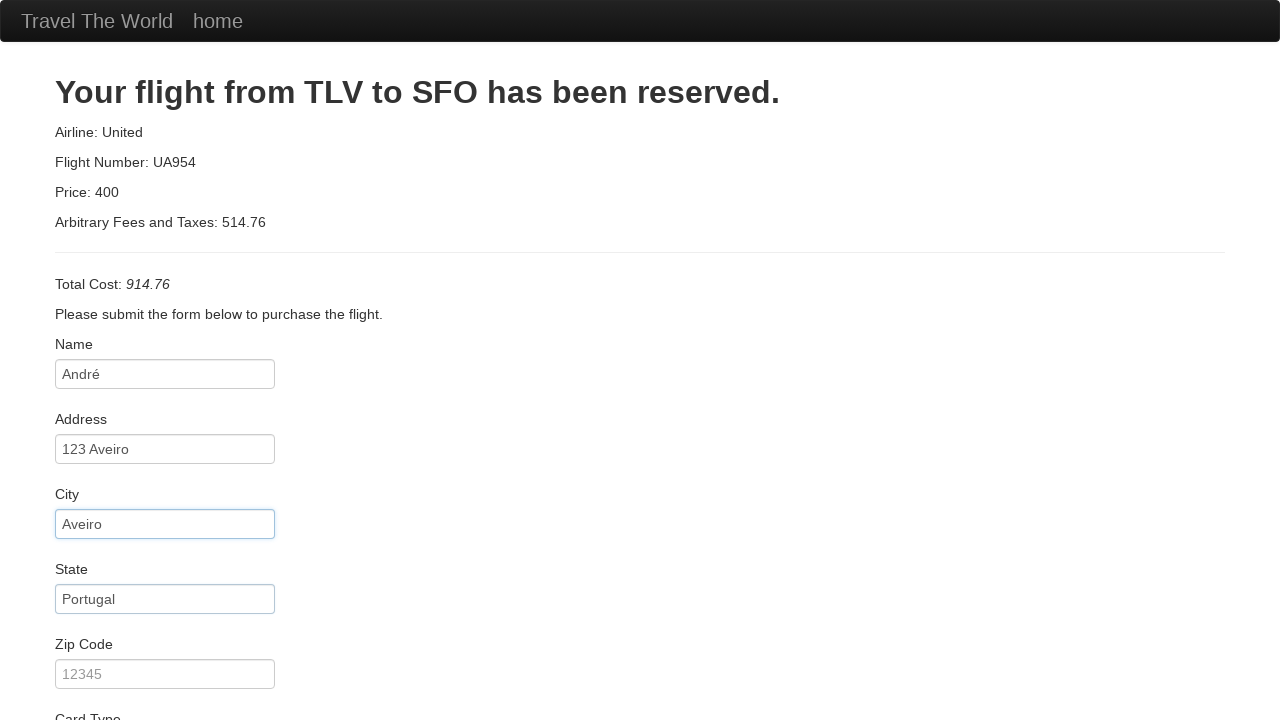

Filled zip code as 14558 on #zipCode
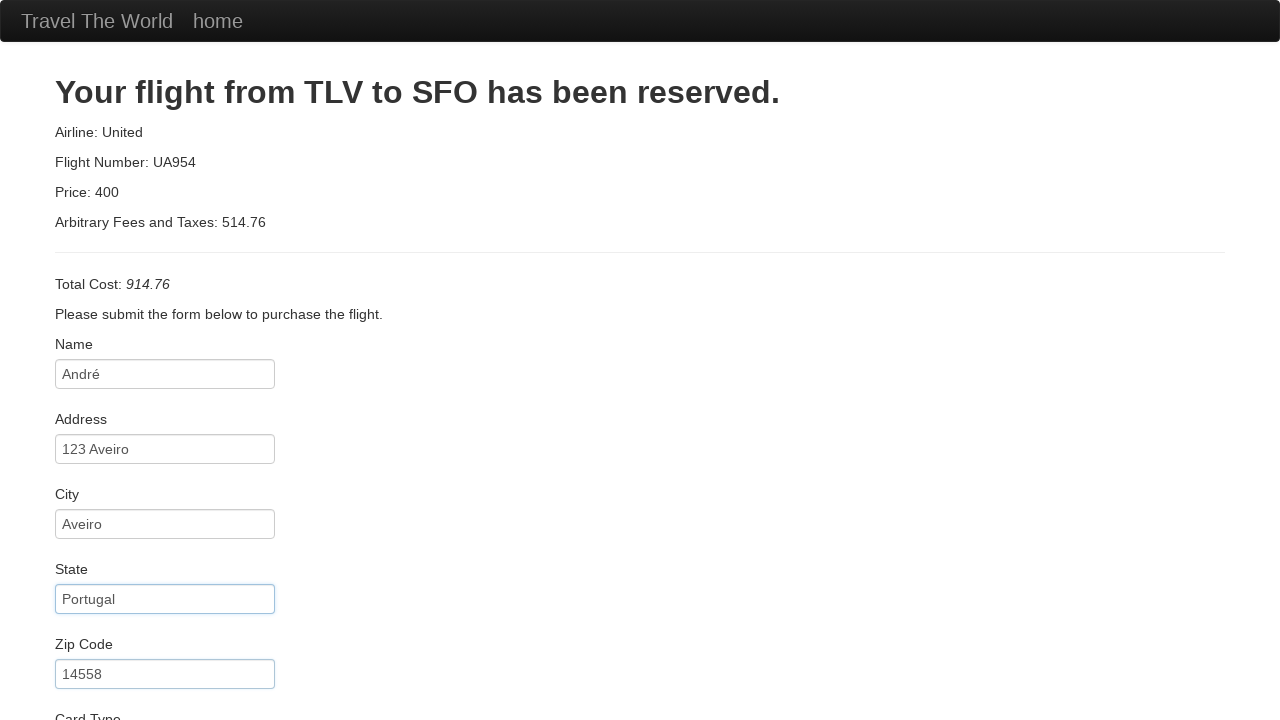

Filled credit card number on #creditCardNumber
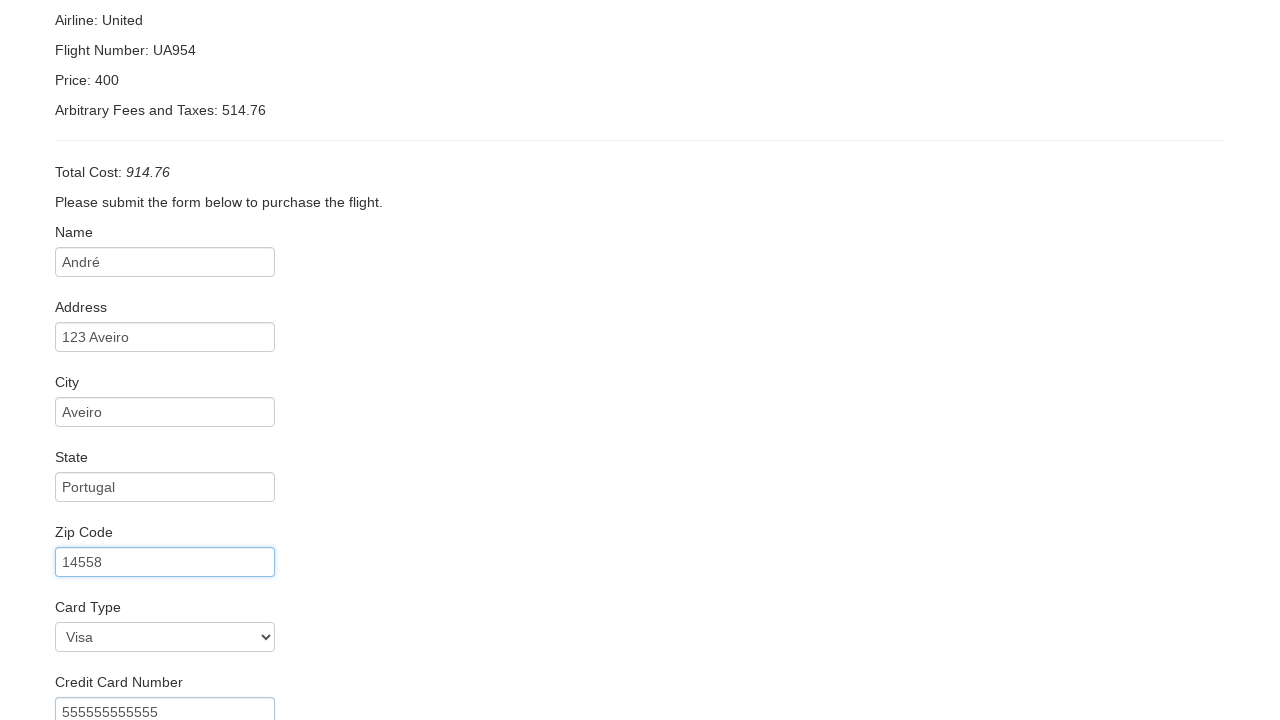

Filled credit card expiration month as 10 on #creditCardMonth
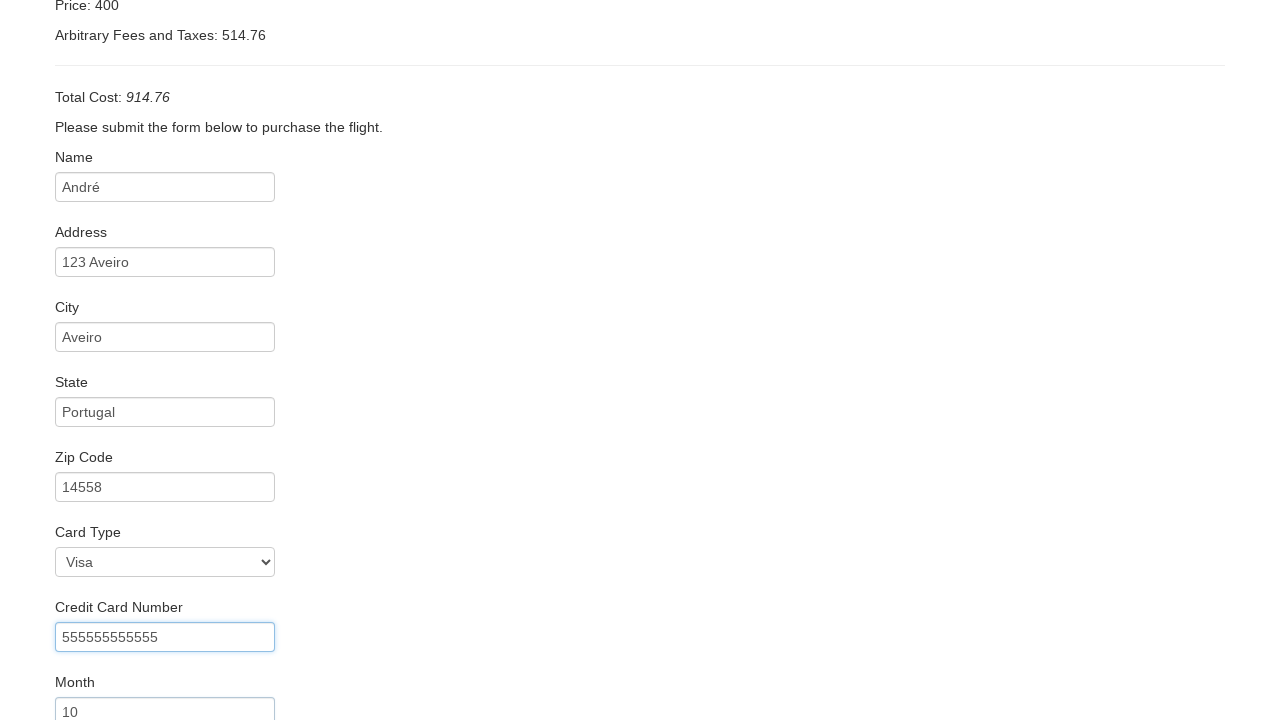

Filled credit card expiration year as 2025 on #creditCardYear
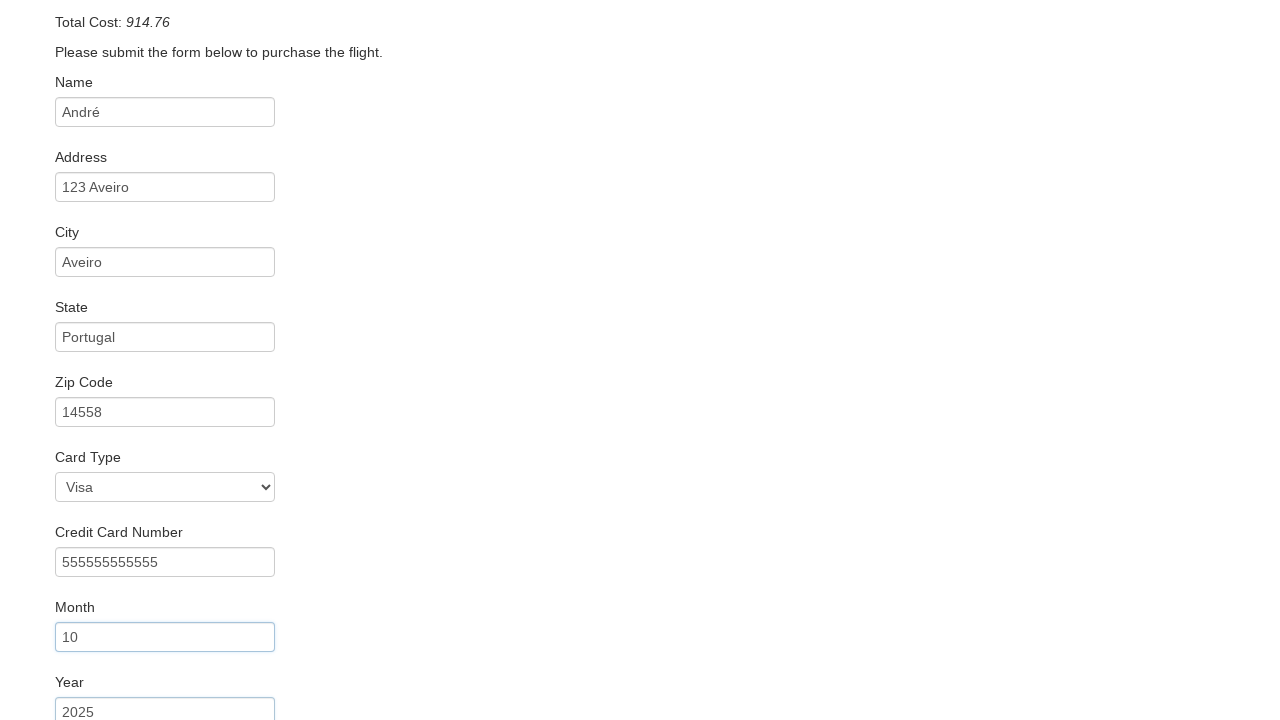

Filled name on card as Andre Gomes on #nameOnCard
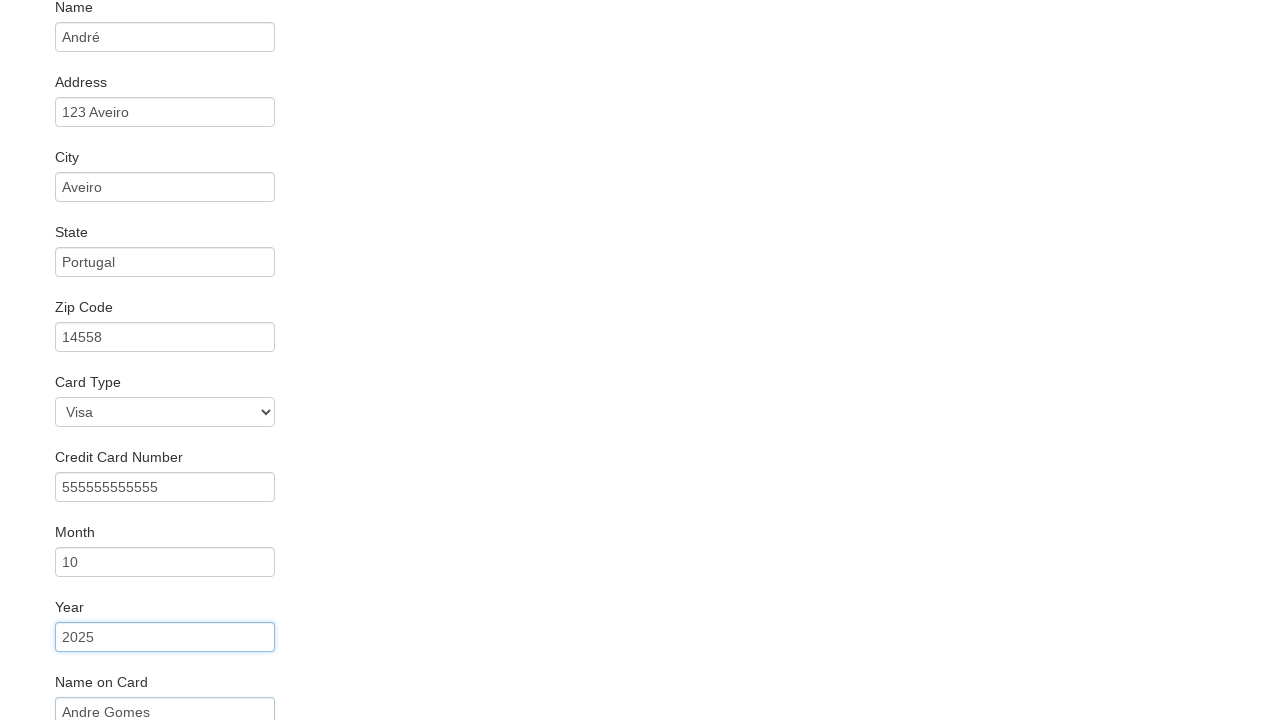

Checked remember me checkbox at (62, 656) on #rememberMe
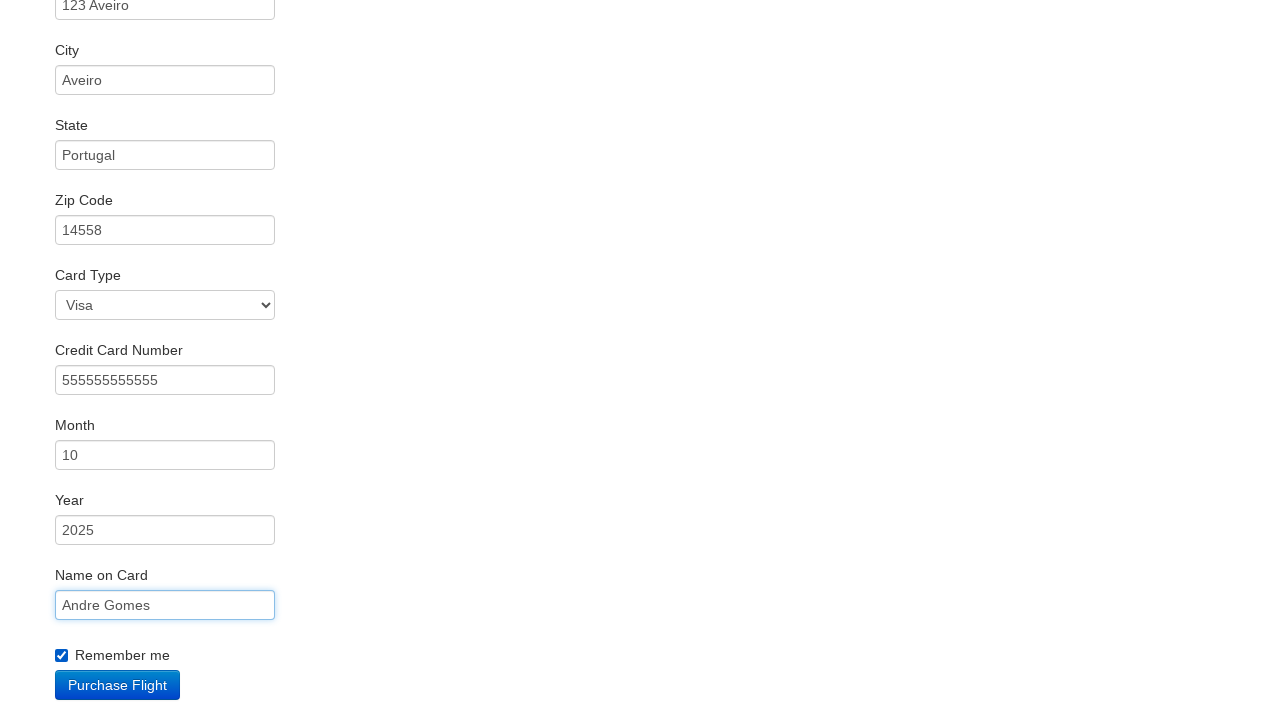

Clicked Purchase Flight button at (118, 685) on .btn-primary
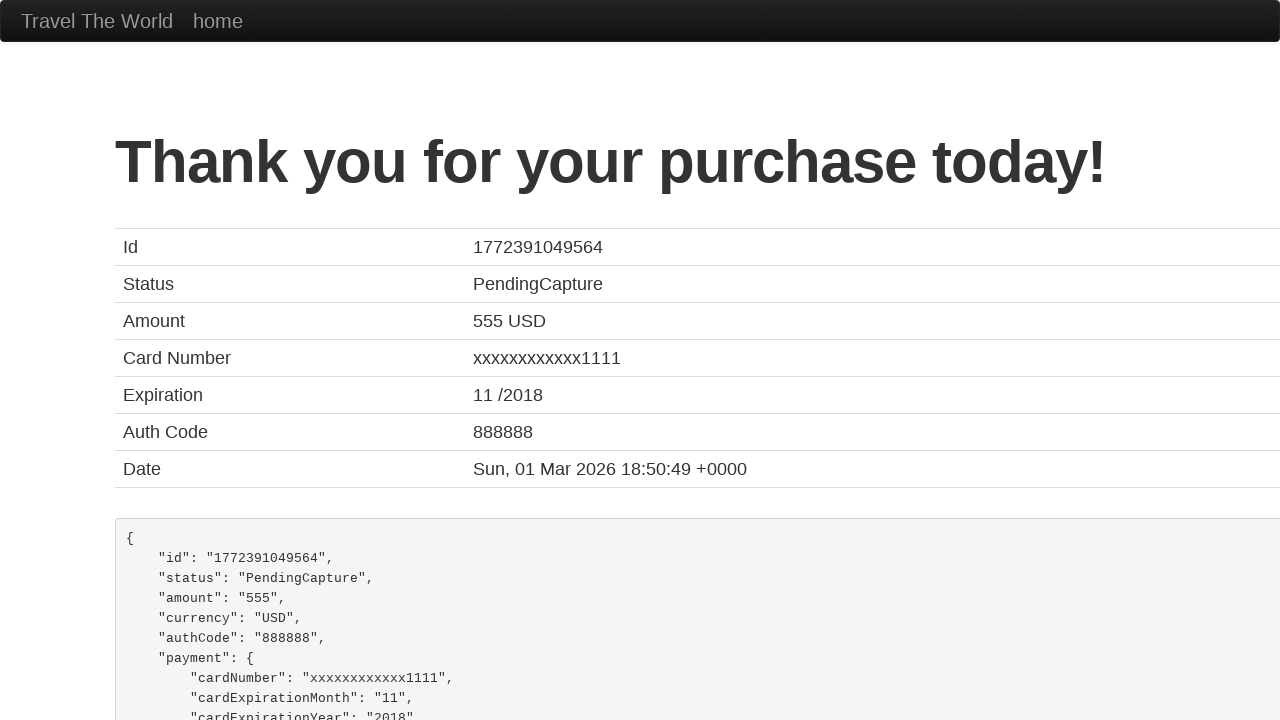

Waited for confirmation page to load
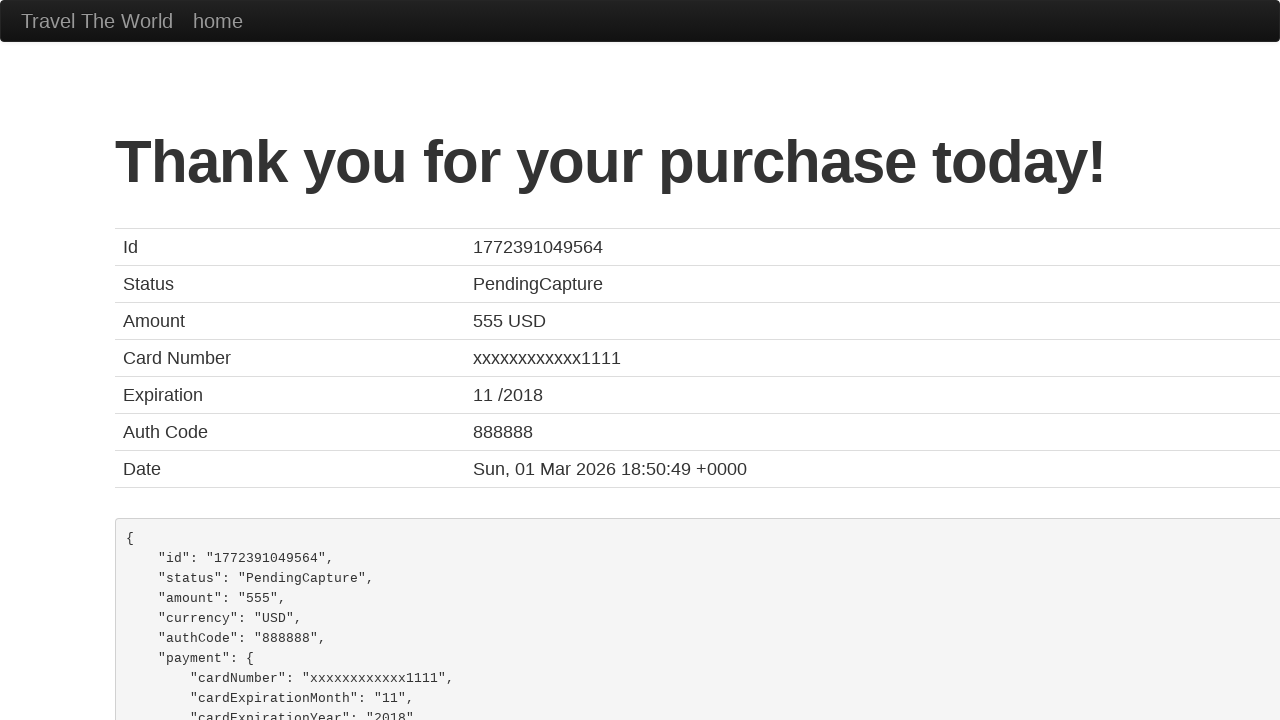

Retrieved confirmation message text
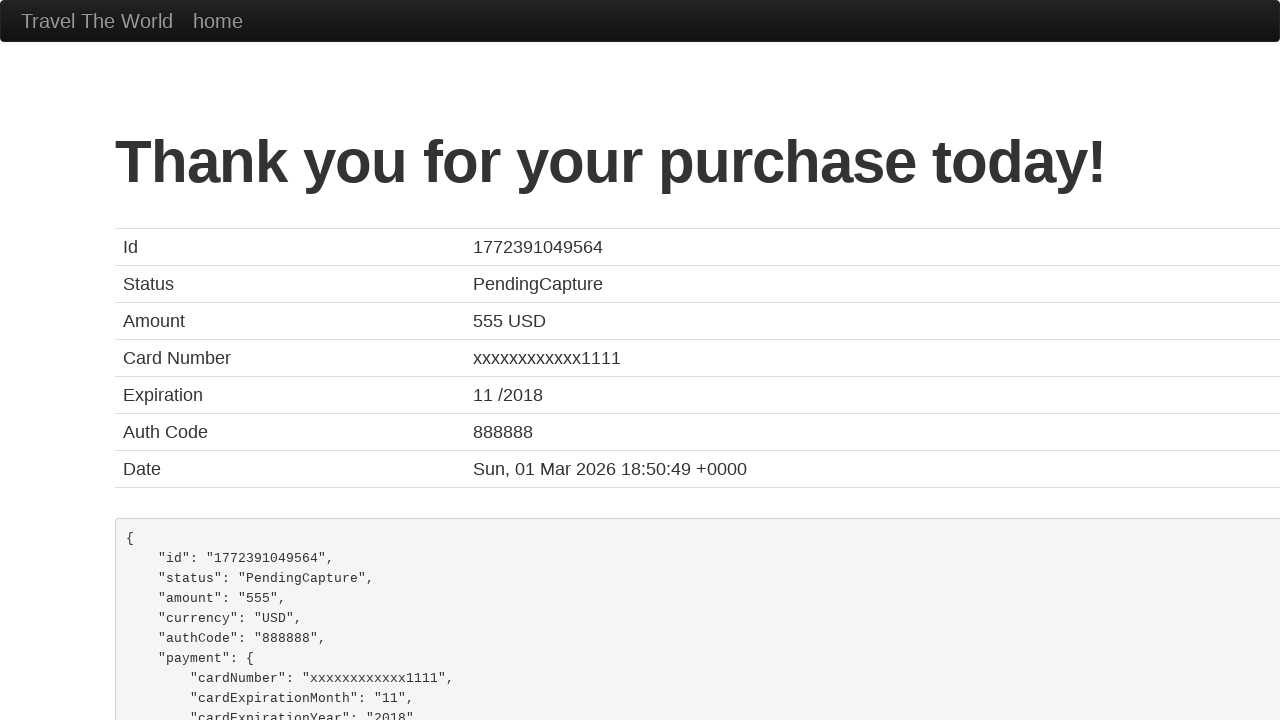

Verified purchase confirmation message displayed
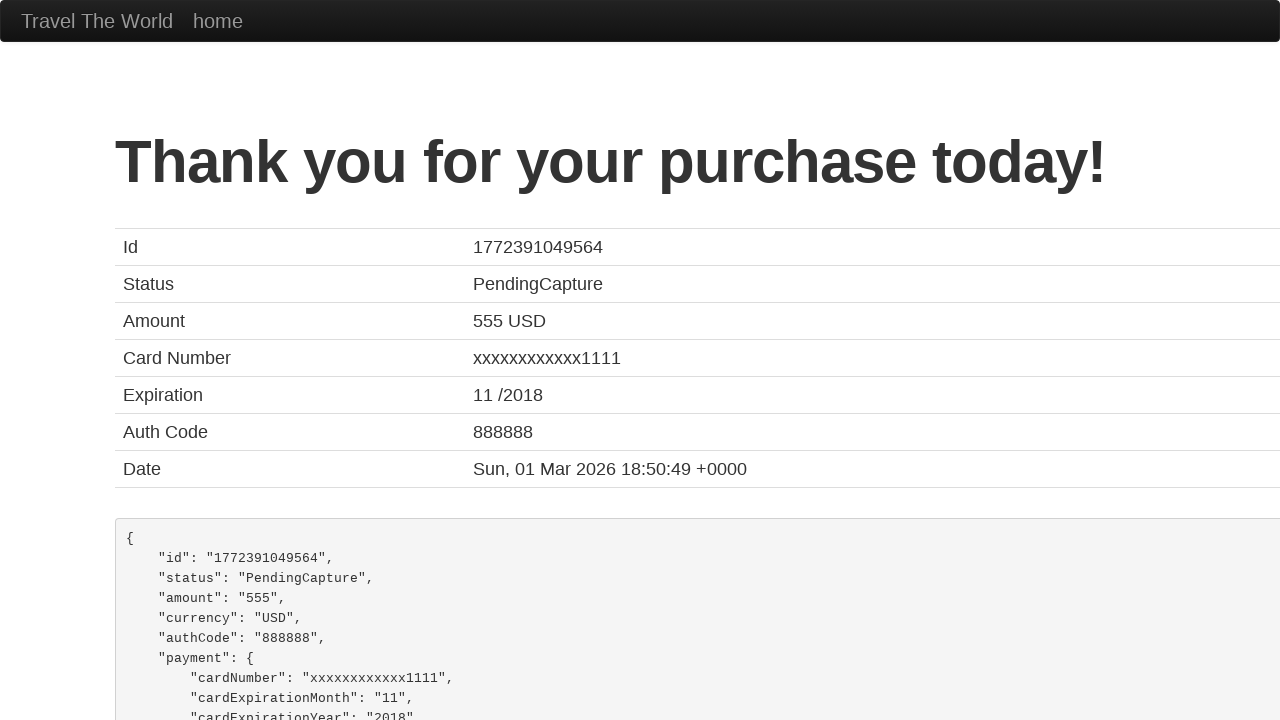

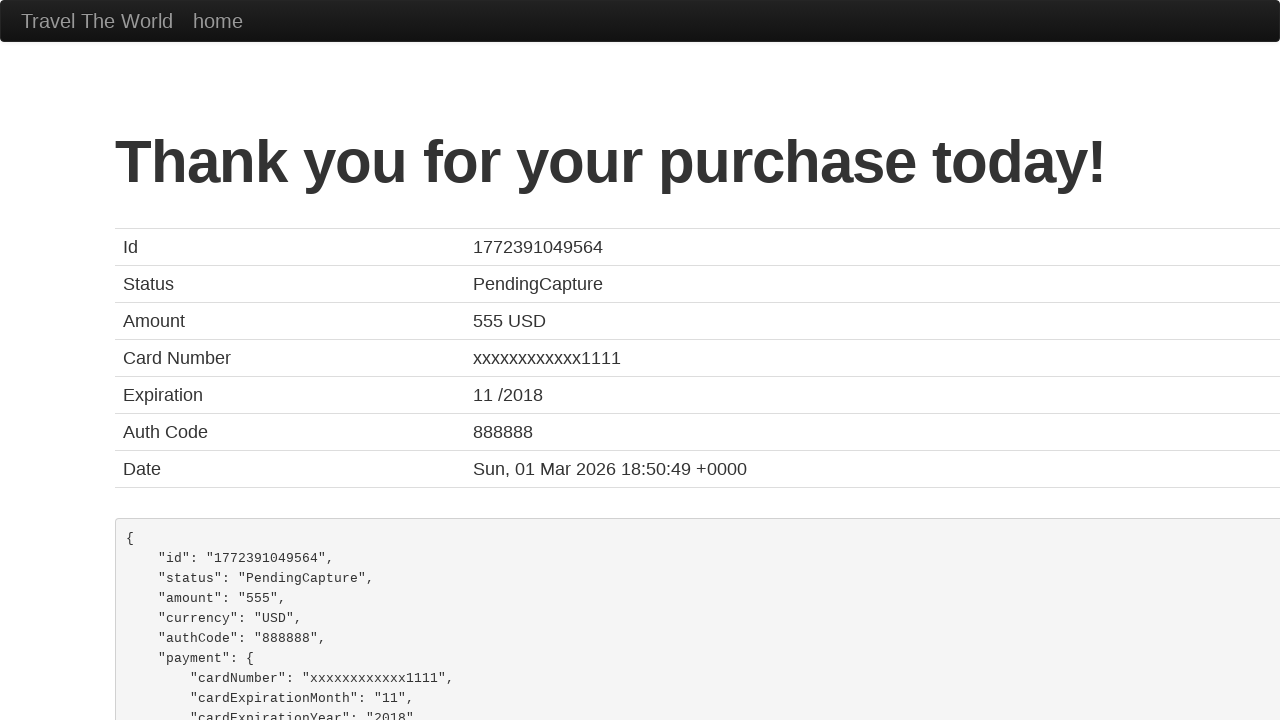